Tests the portal page by clicking the "Getting Started" button and verifying navigation to the home page

Starting URL: https://dsportalapp.herokuapp.com/

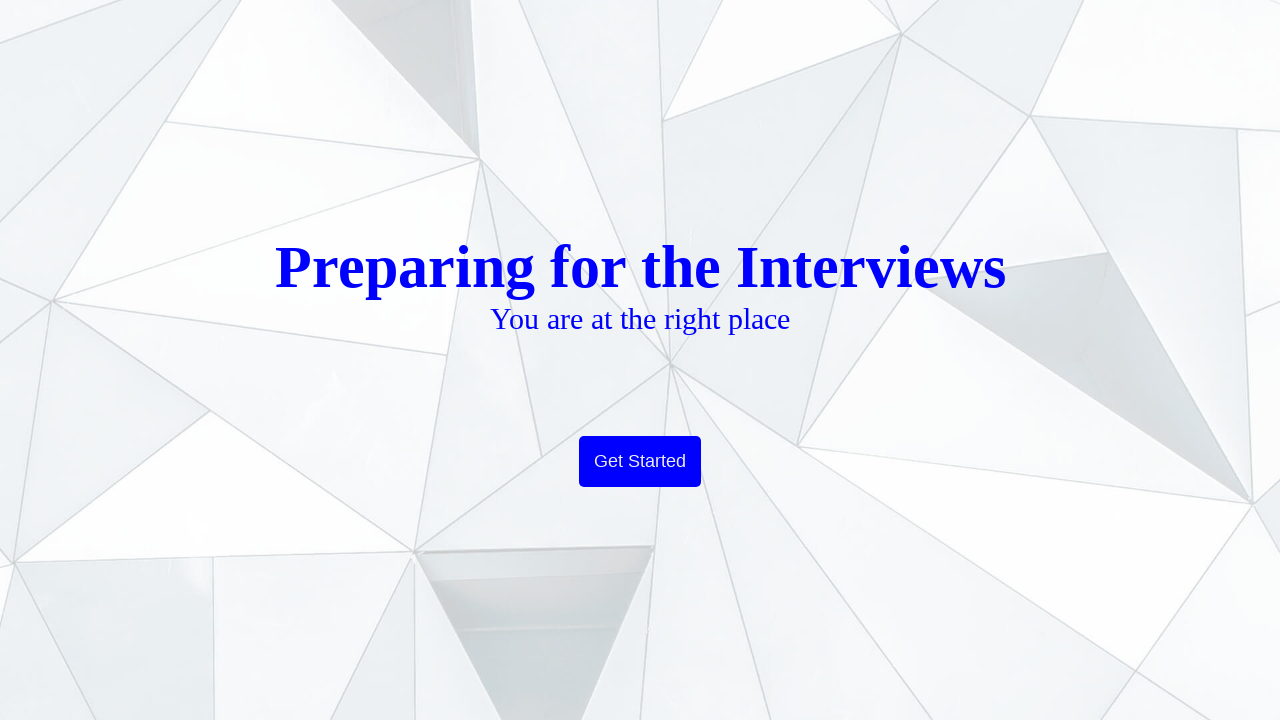

Clicked the 'Get Started' button at (640, 462) on text=Get Started
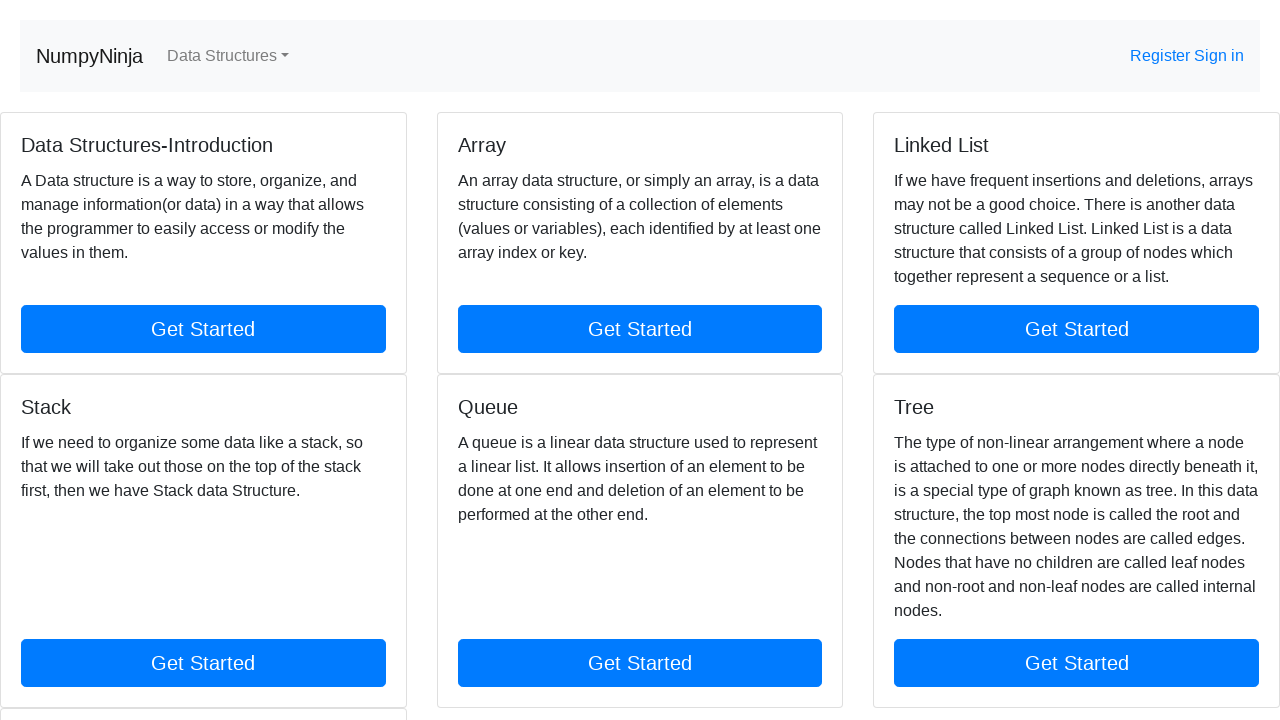

Waited for page to load (networkidle state)
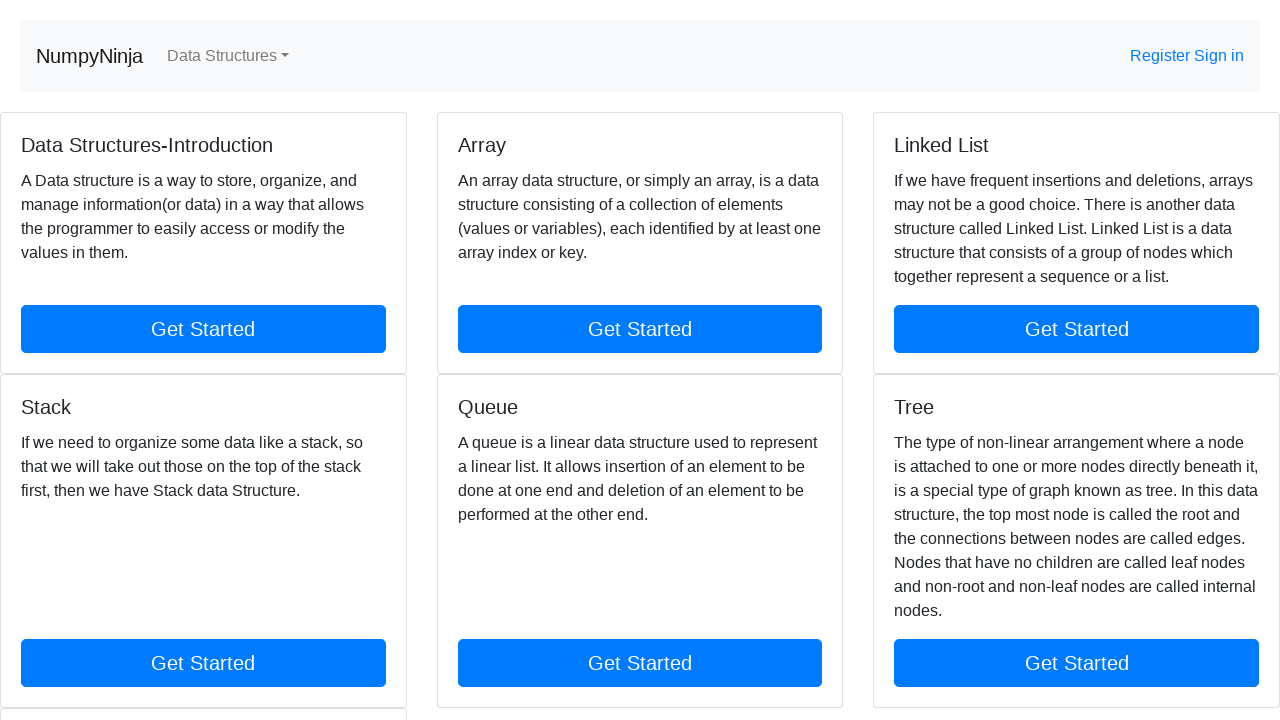

Verified page title contains 'NumpyNinja'
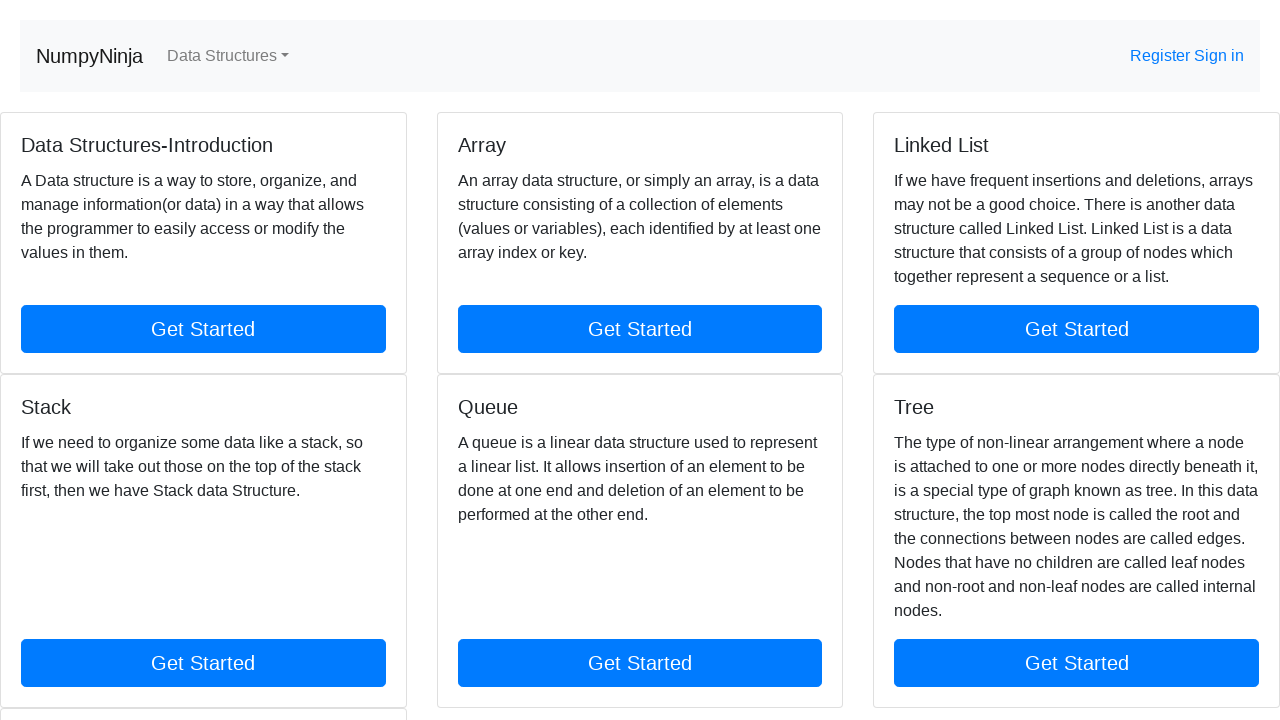

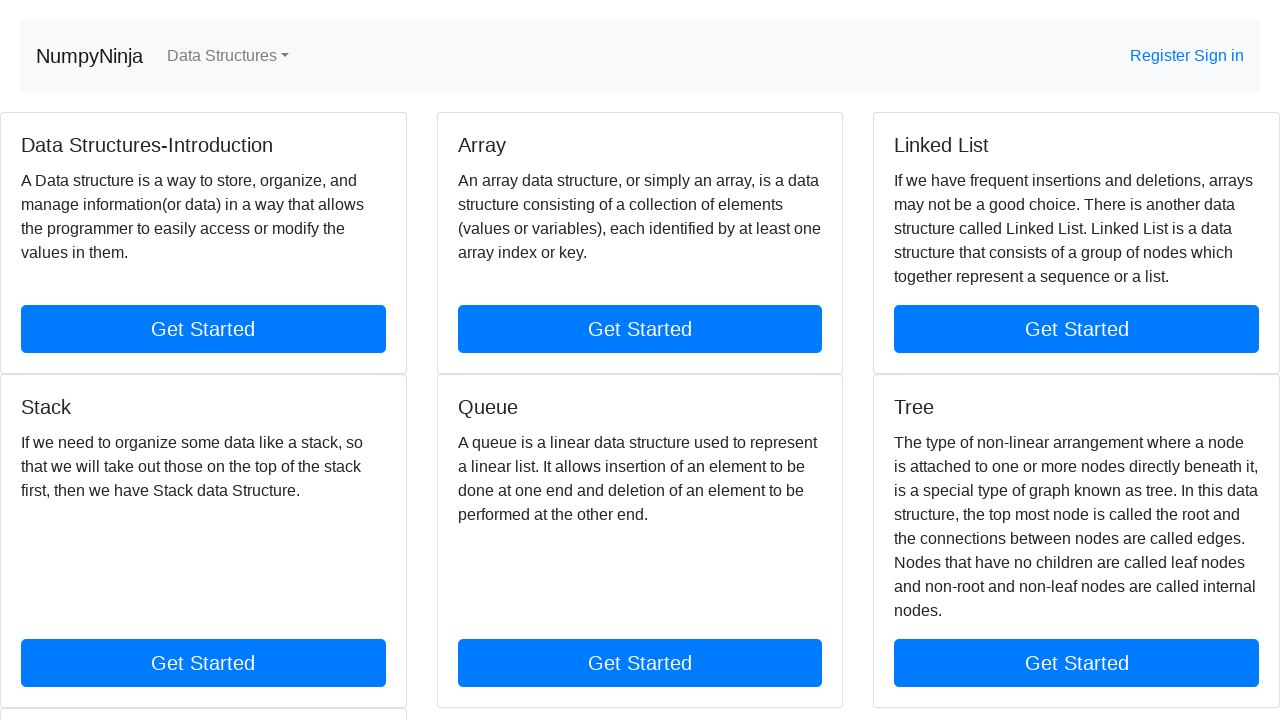